Tests A/B Testing page by clicking the link and validating the URL contains 'abtest'

Starting URL: http://the-internet.herokuapp.com/

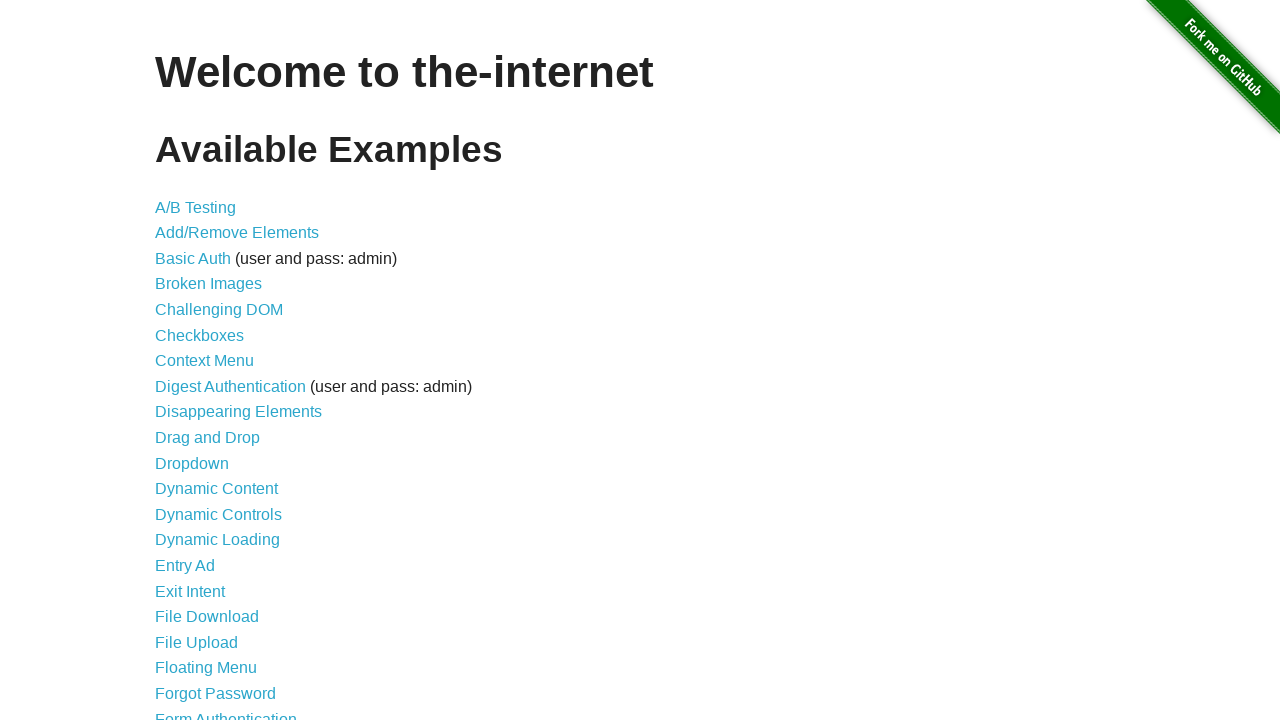

Clicked on A/B Testing link at (196, 207) on text=A/B Testing
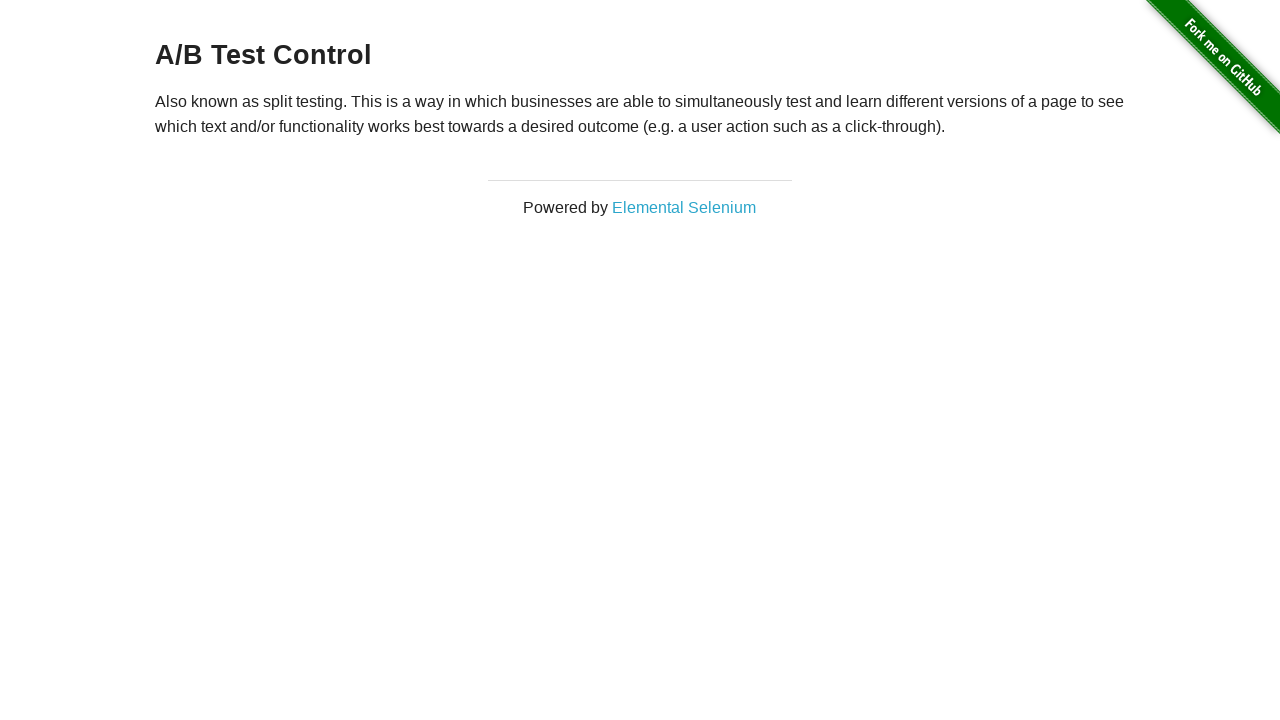

URL changed to contain 'abtest', A/B Testing page loaded
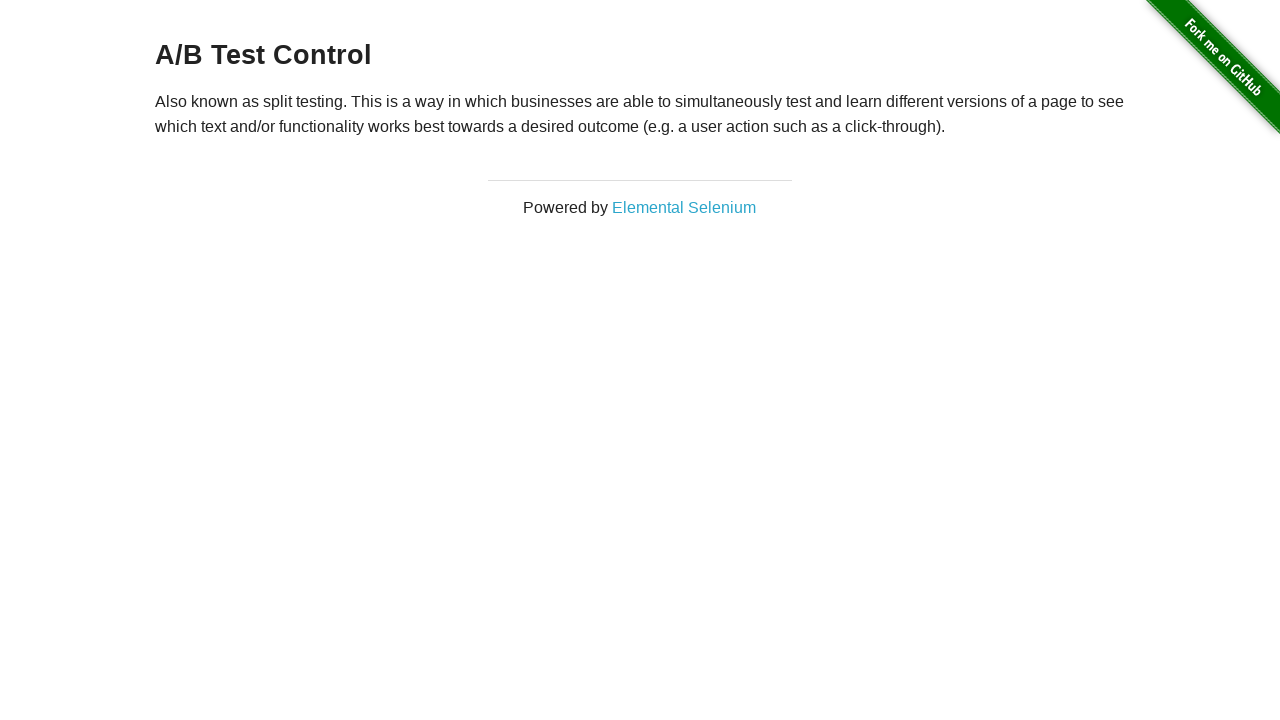

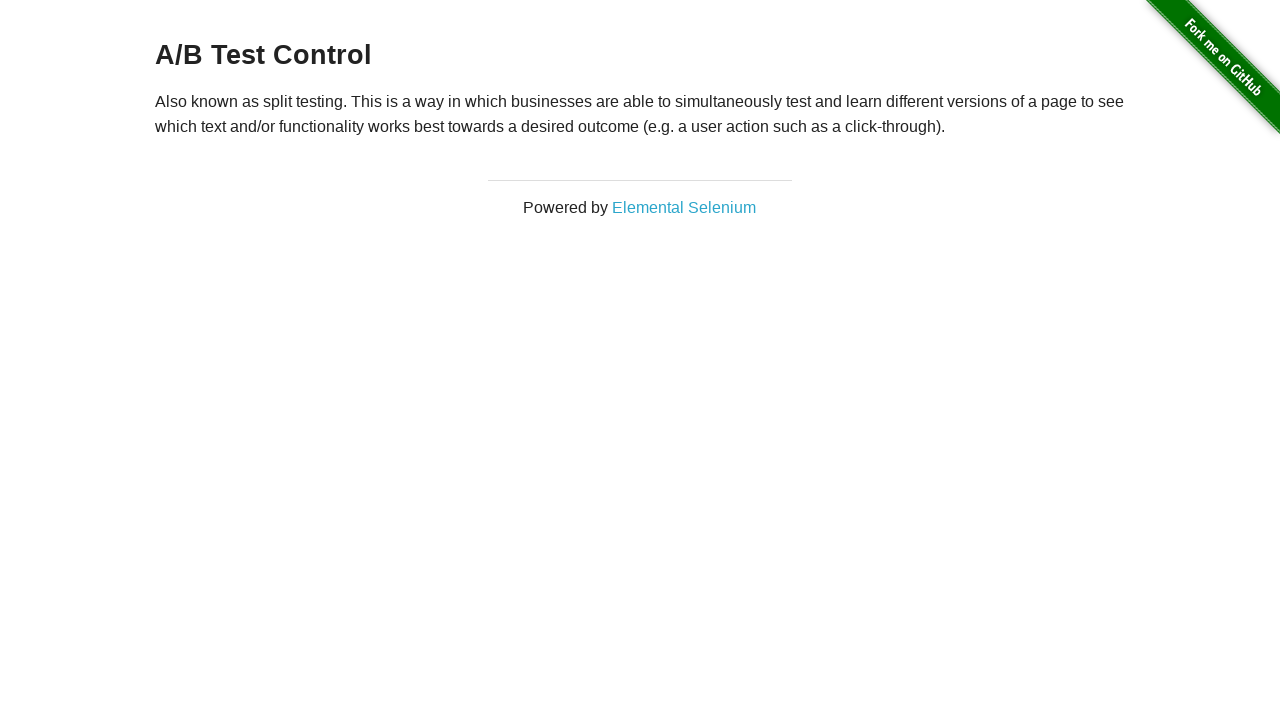